Tests the passenger count dropdown by clicking to open it, incrementing the adult passenger count 5 times using a loop, and then closing the dropdown.

Starting URL: https://rahulshettyacademy.com/dropdownsPractise/

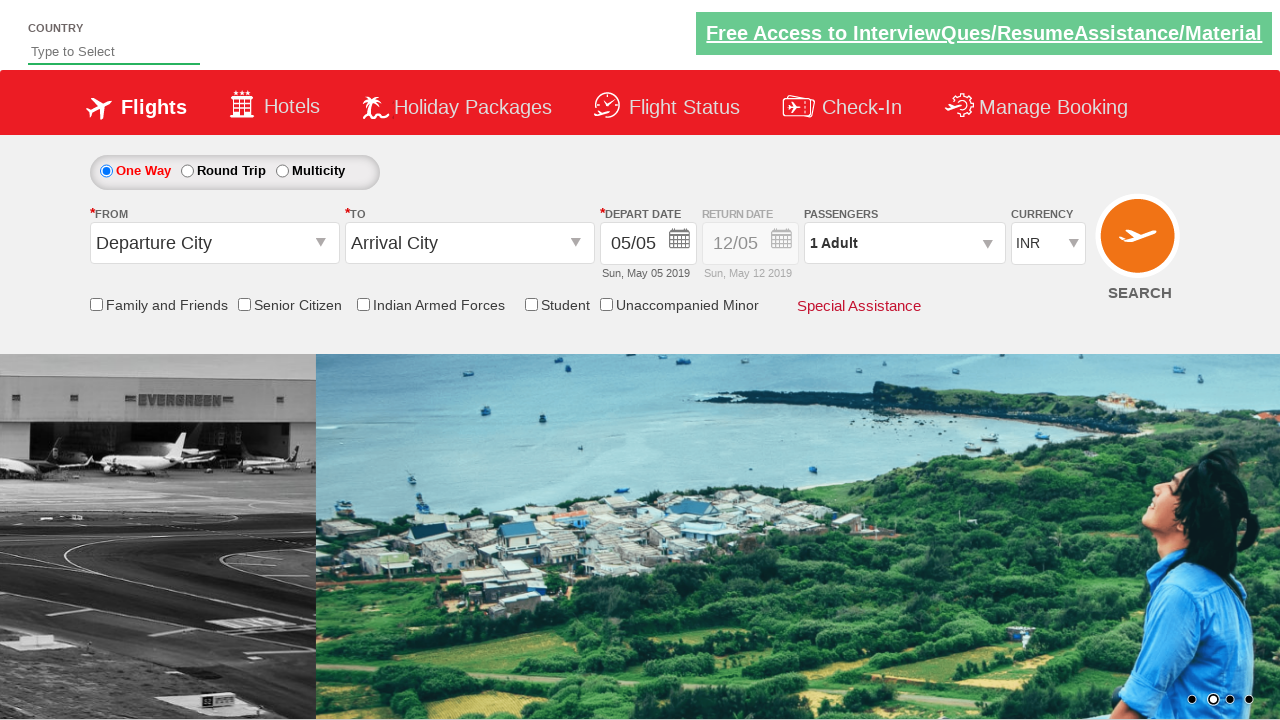

Clicked passenger count dropdown to open it at (904, 243) on #divpaxinfo
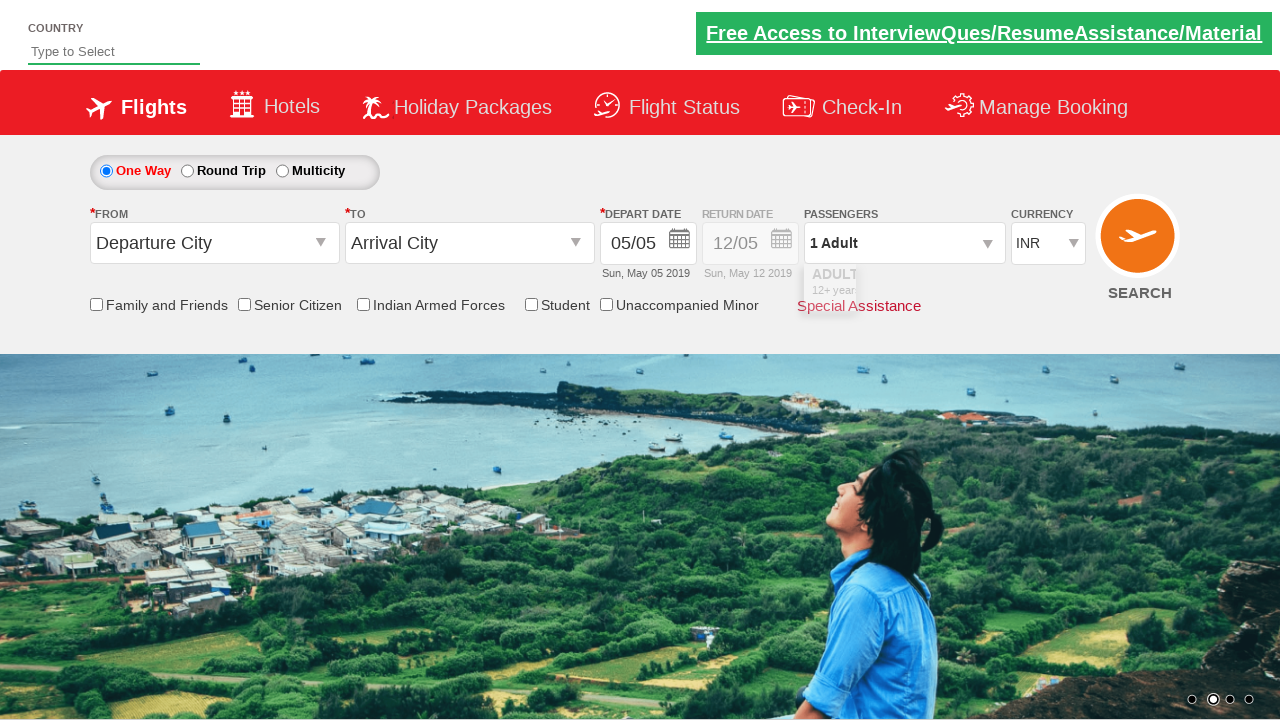

Increment adult button became visible
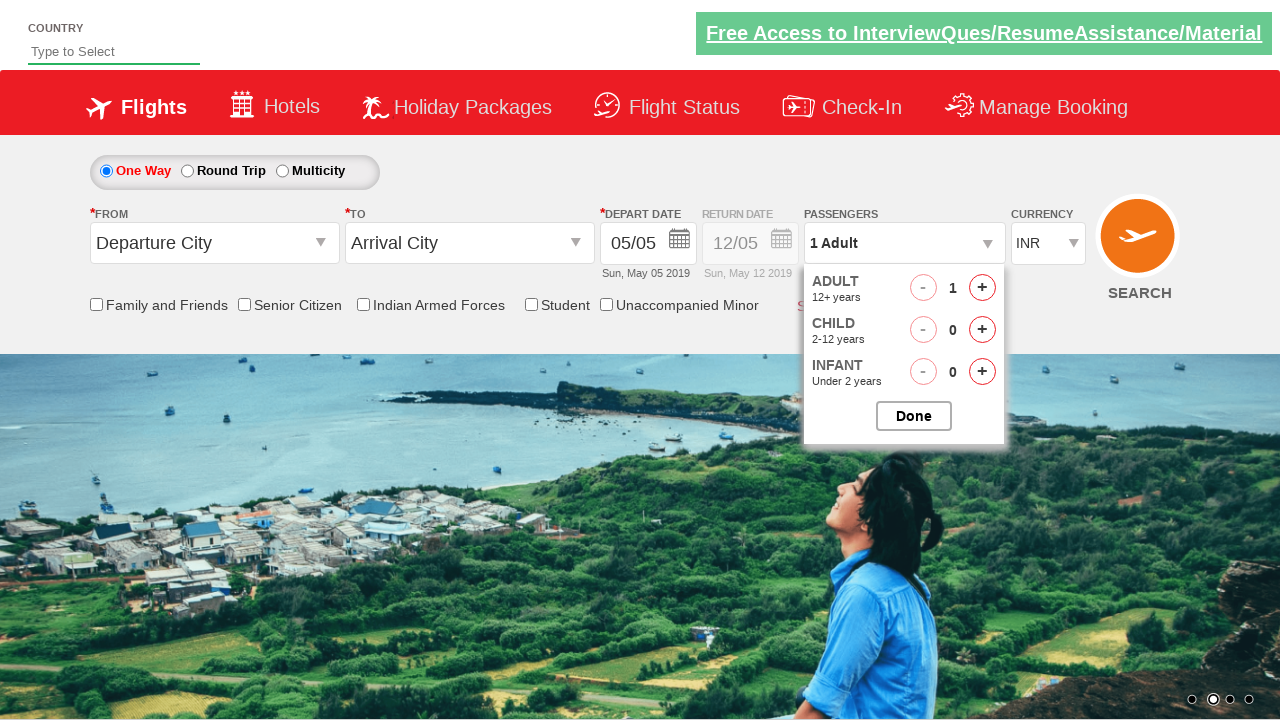

Clicked increment adult button at (982, 288) on #hrefIncAdt
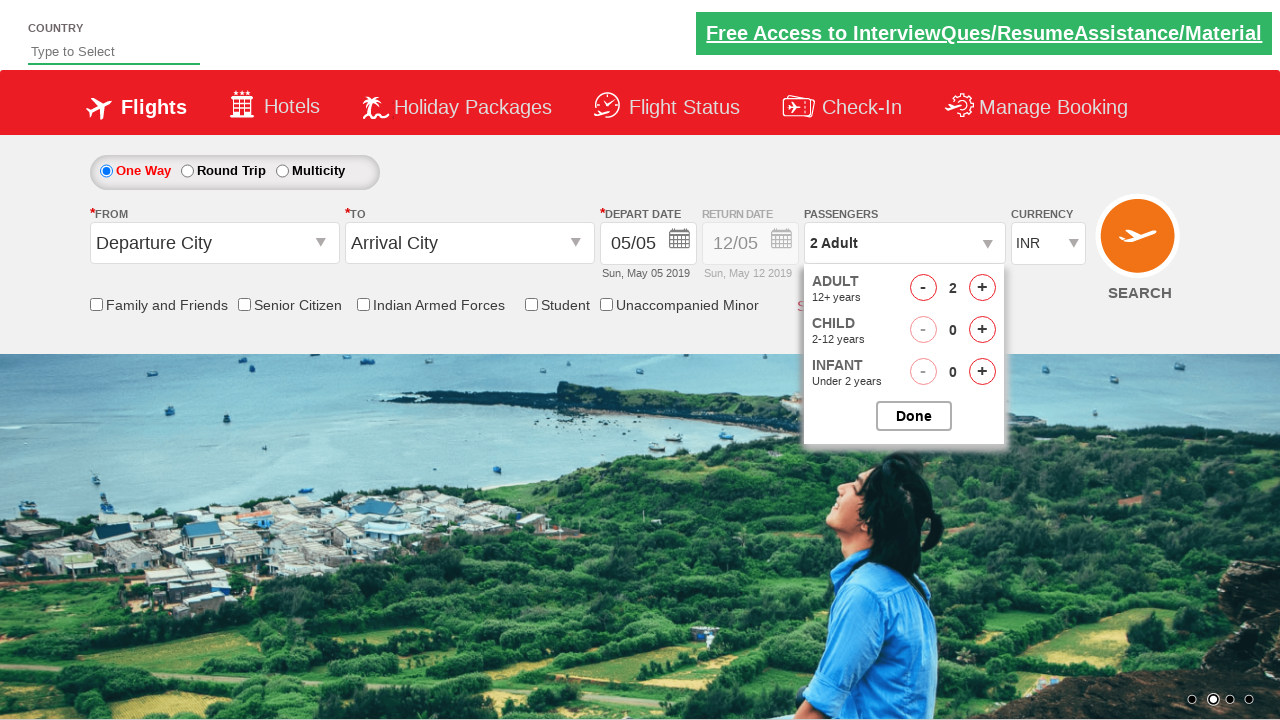

Clicked increment adult button at (982, 288) on #hrefIncAdt
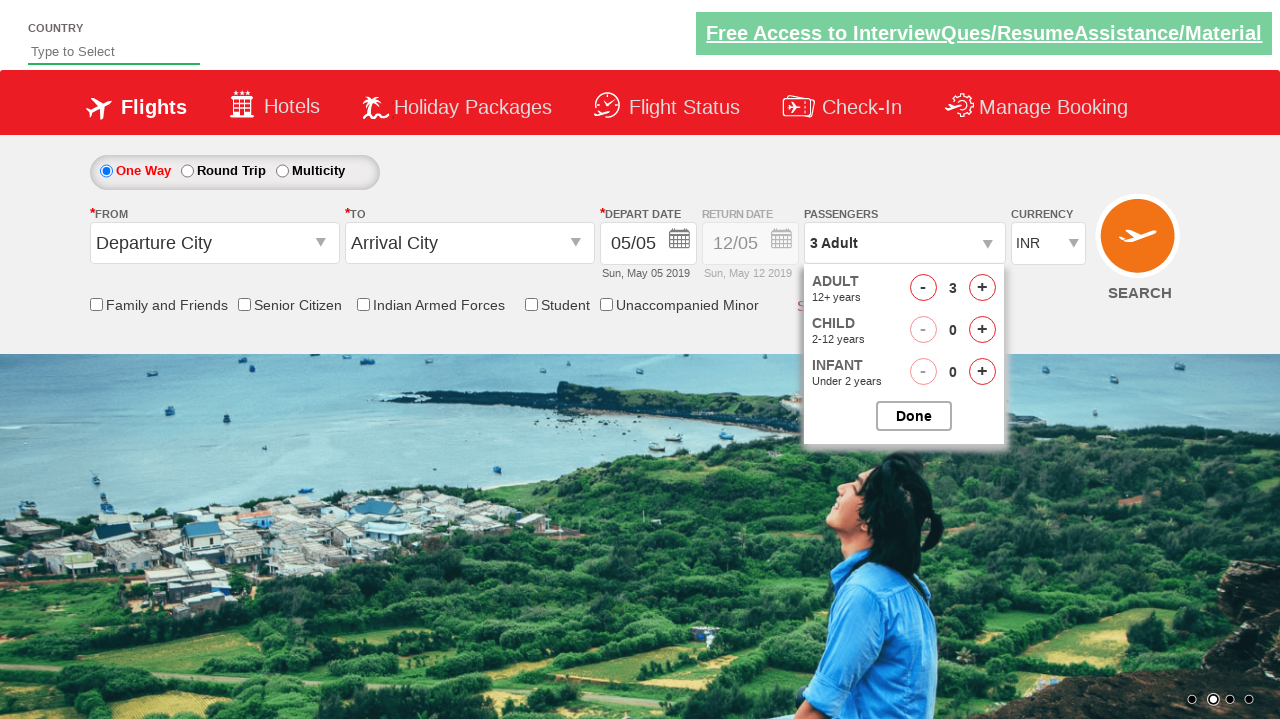

Clicked increment adult button at (982, 288) on #hrefIncAdt
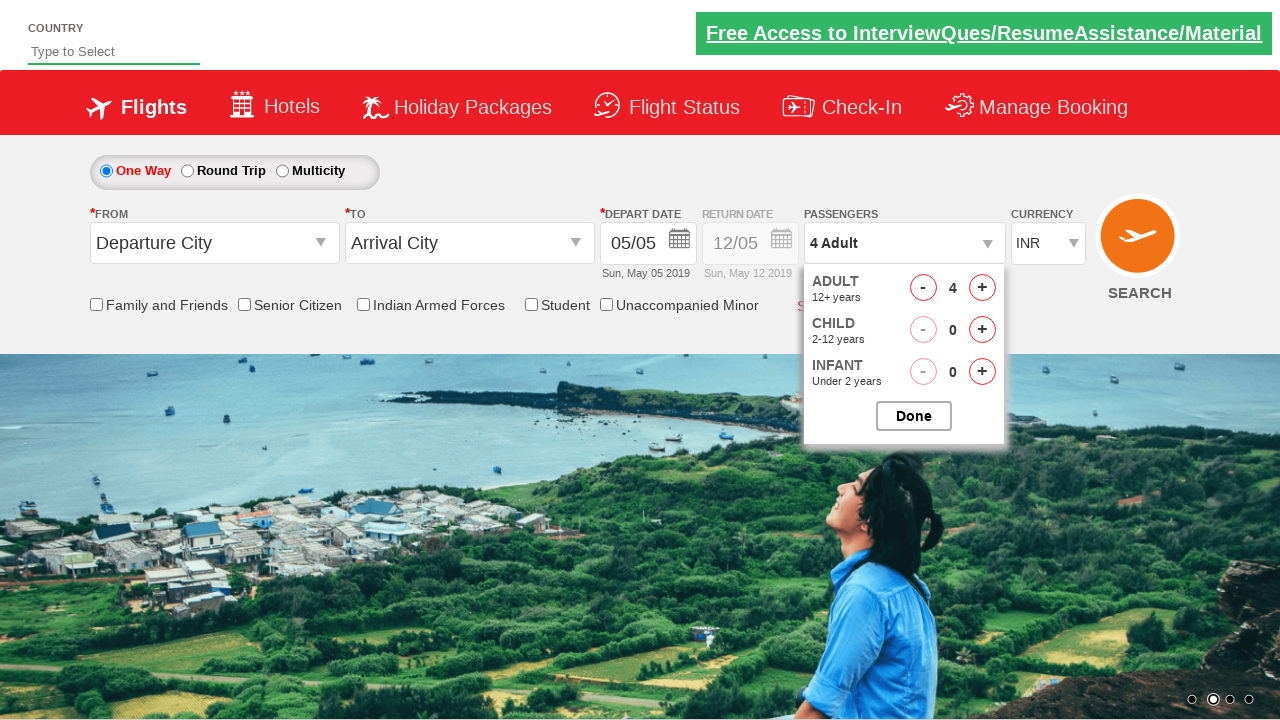

Clicked increment adult button at (982, 288) on #hrefIncAdt
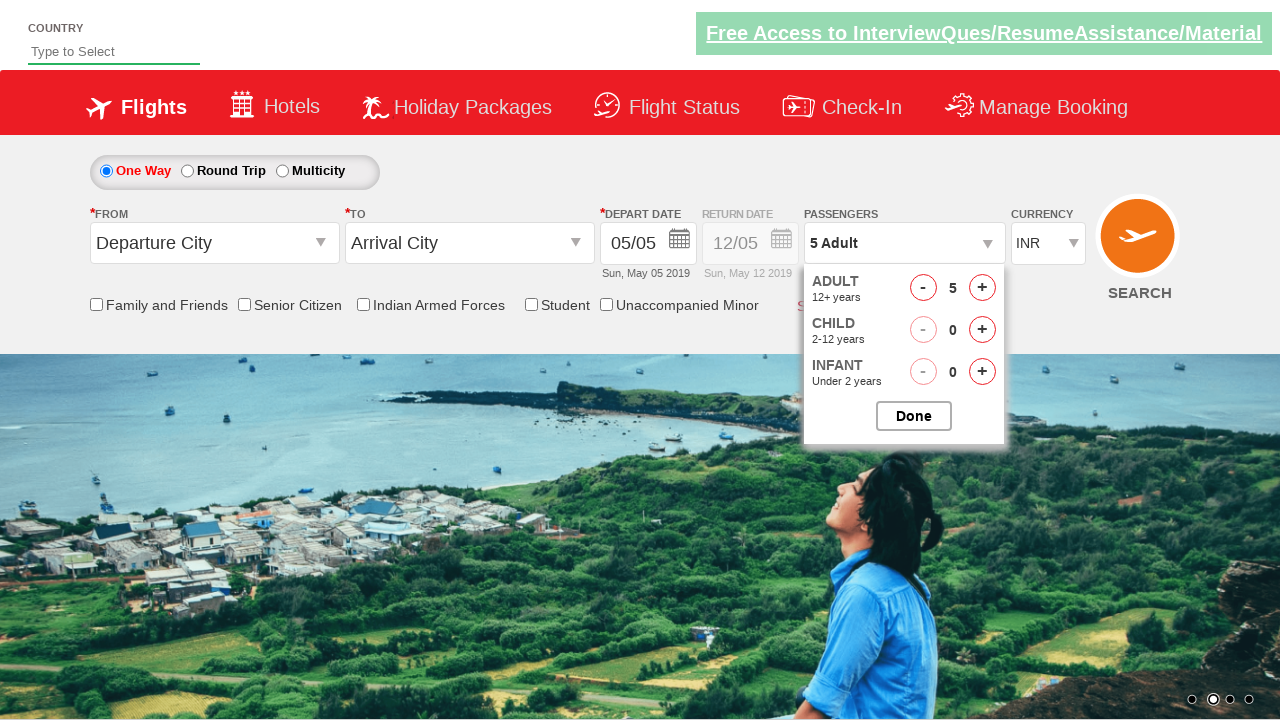

Clicked increment adult button at (982, 288) on #hrefIncAdt
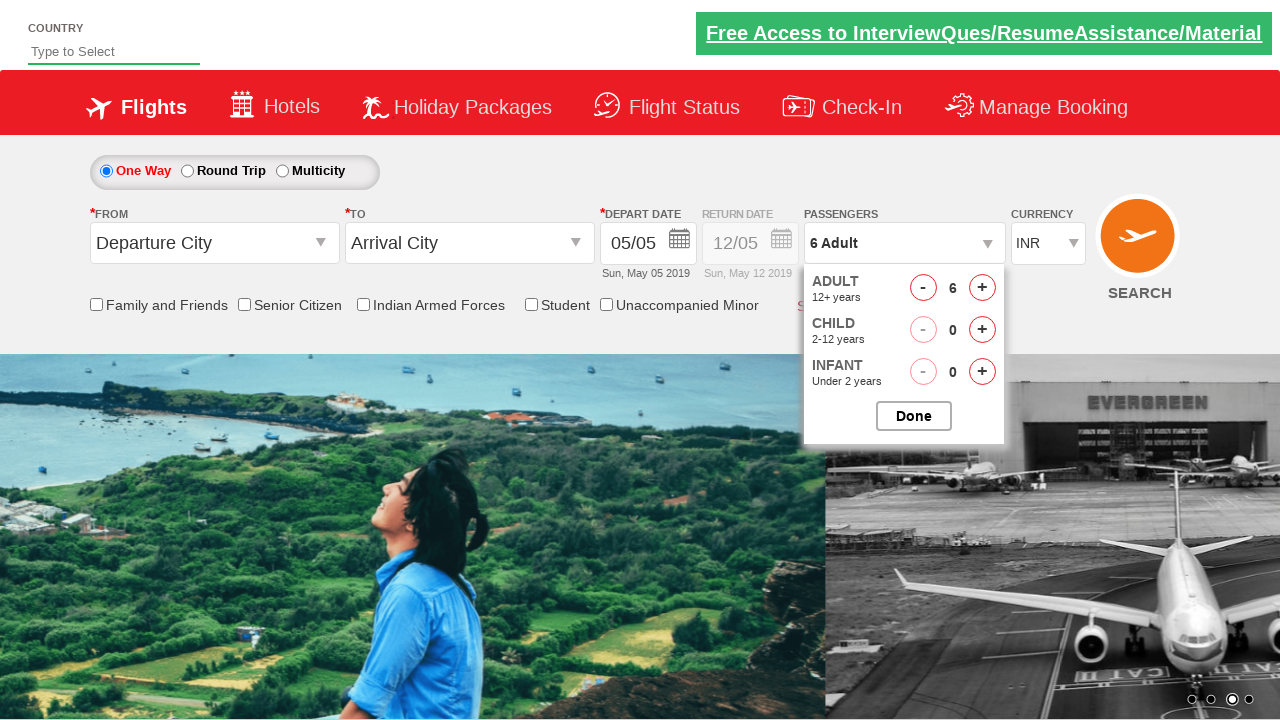

Closed the passenger options dropdown at (914, 416) on #btnclosepaxoption
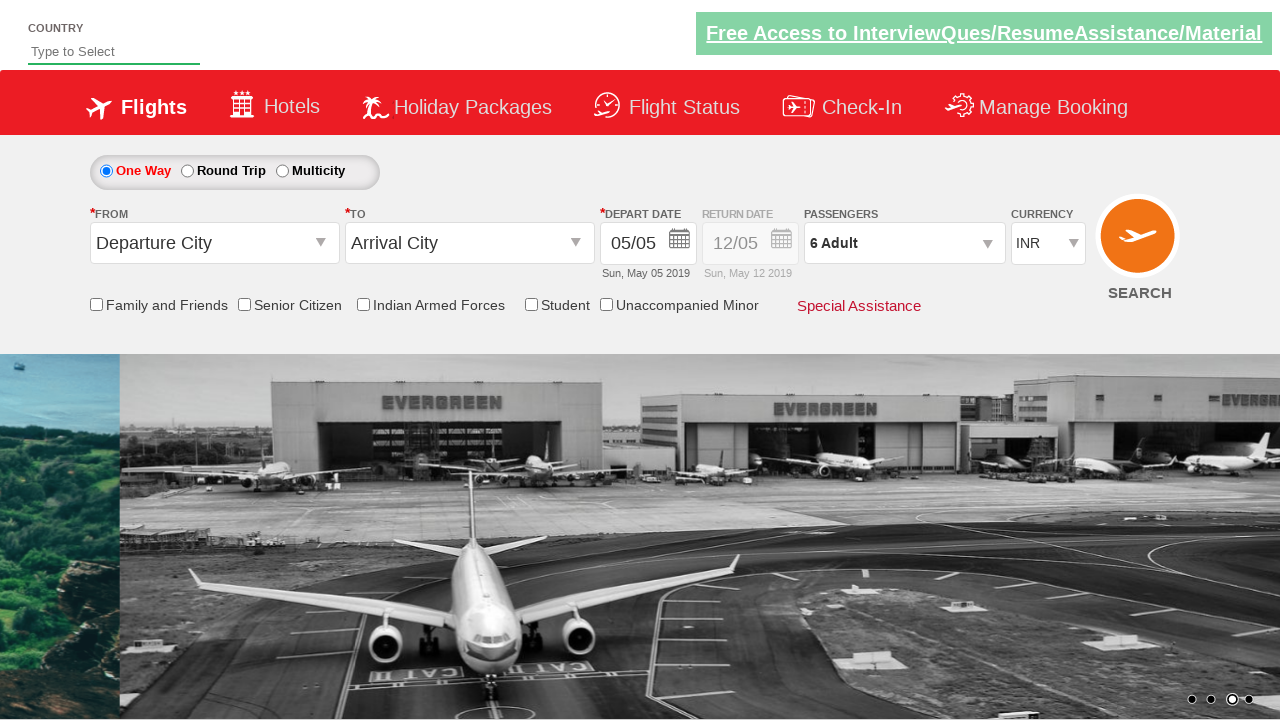

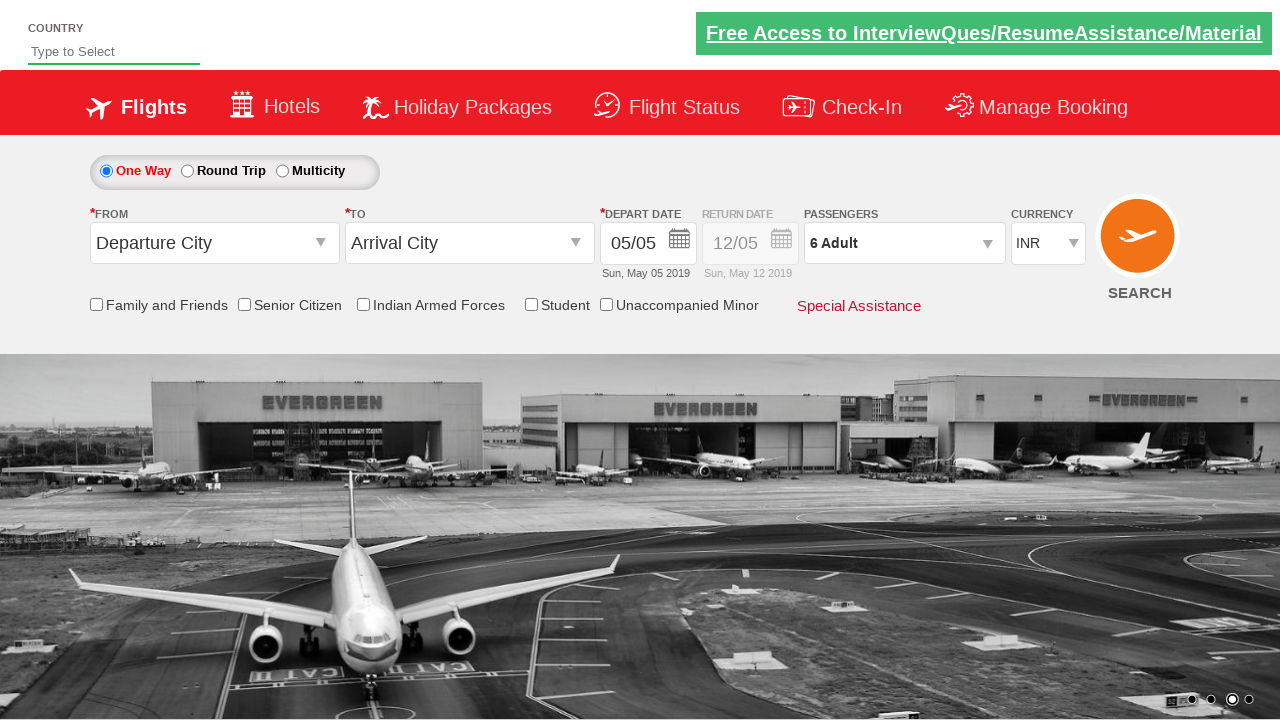